Tests using waitForLoadState with networkidle to wait for network activity to complete after an AJAX request.

Starting URL: http://uitestingplayground.com/ajax

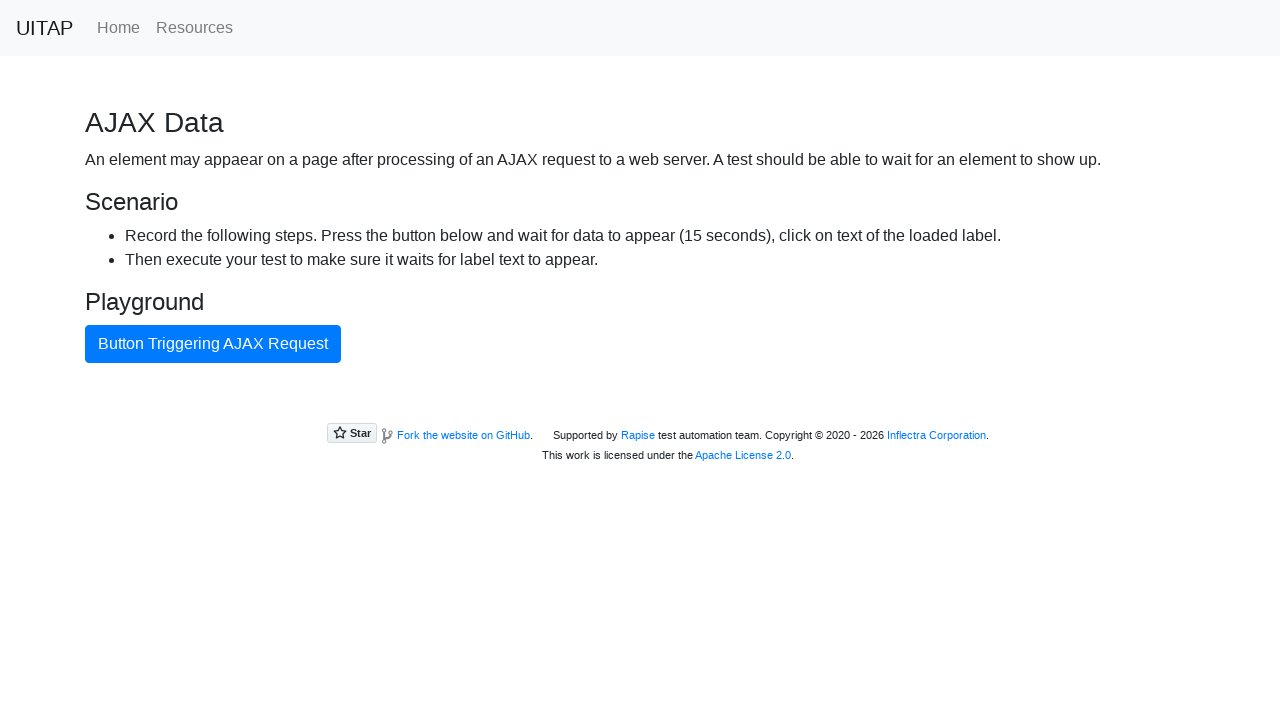

Clicked button triggering AJAX request at (213, 344) on internal:text="Button Triggering AJAX Request"i
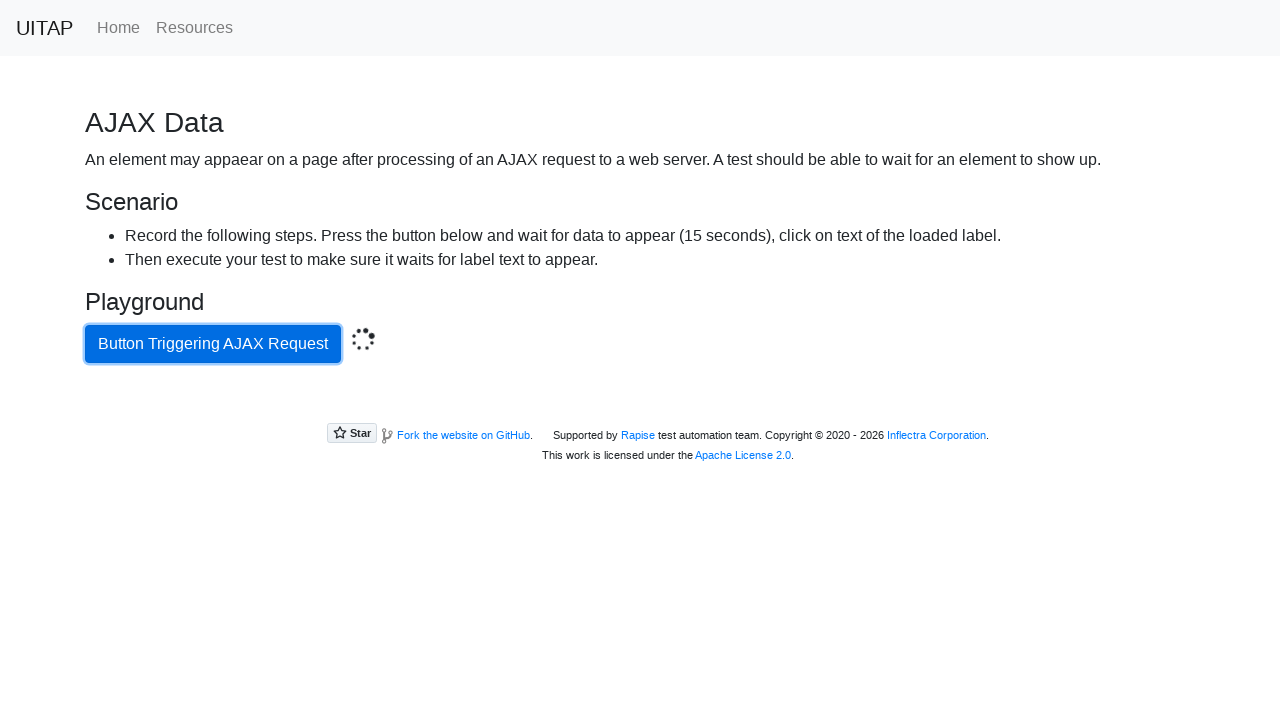

Waited for network calls to complete (networkidle)
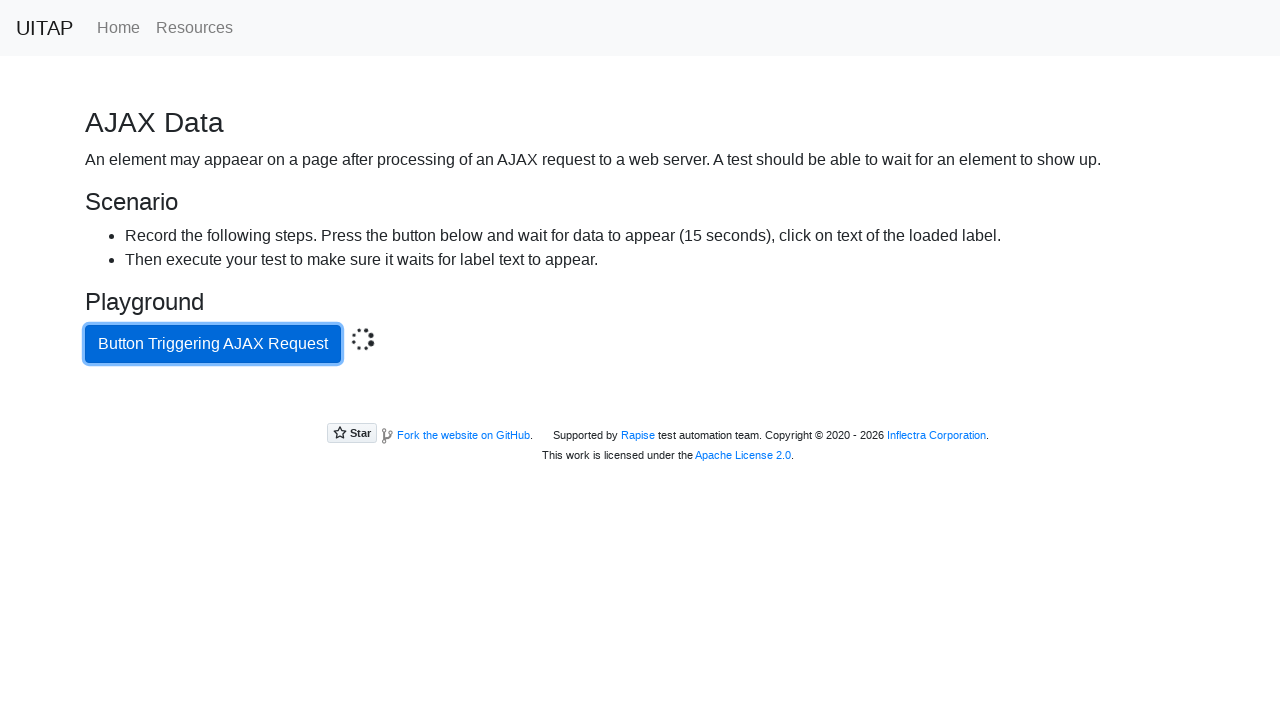

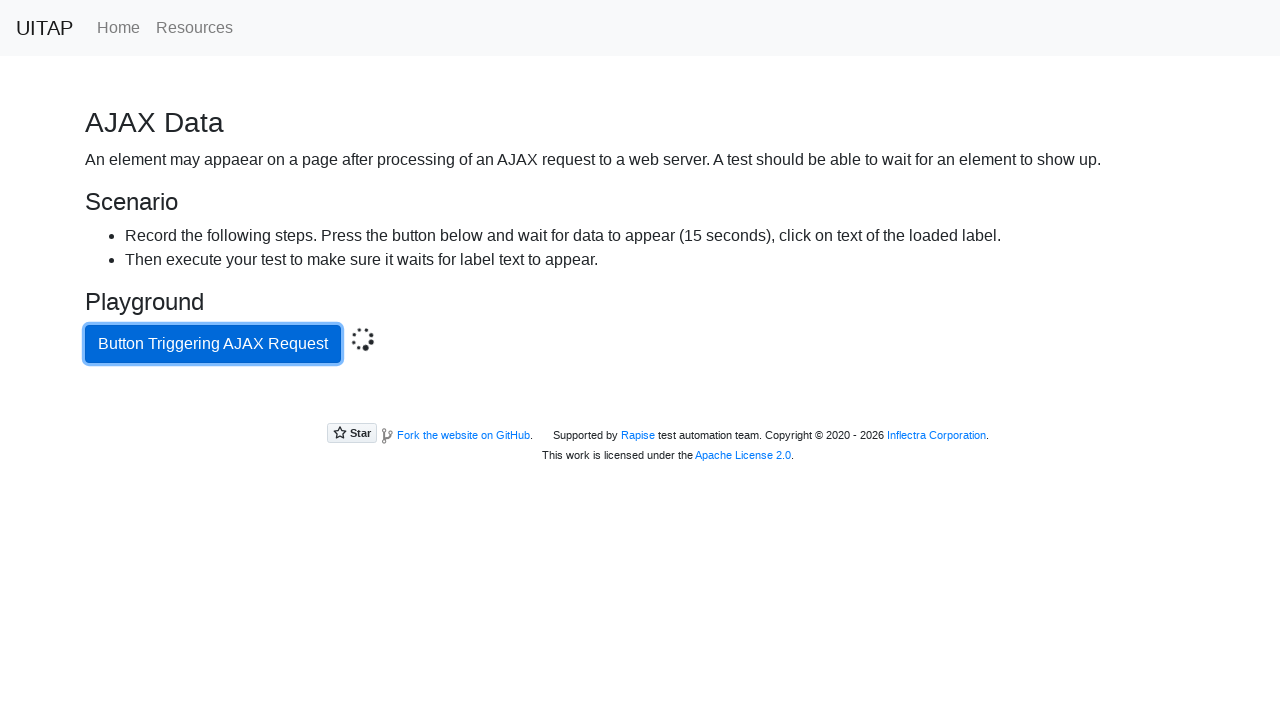